Tests navigation to the click events page by clicking the appropriate link on the homepage and verifying the URL

Starting URL: https://practice-automation.com/

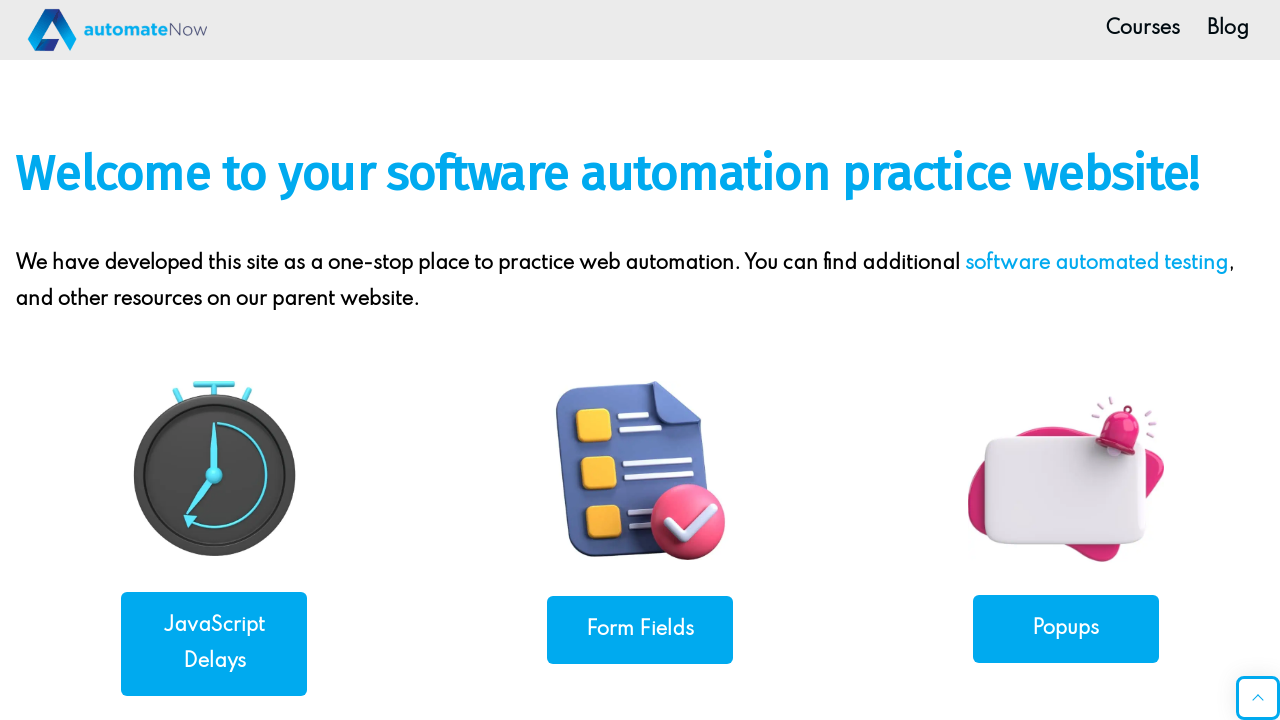

Clicked the Click Events link on the homepage at (214, 360) on a[href*='click-events']
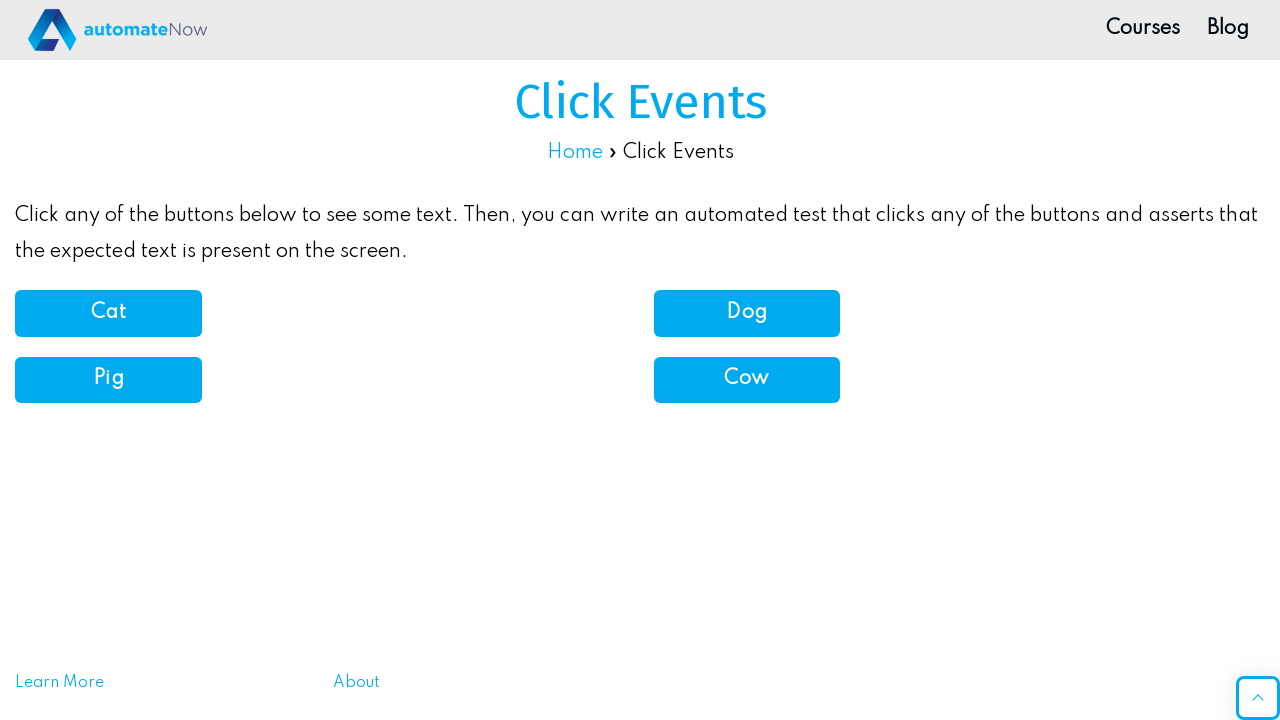

Verified navigation to the click events page at https://practice-automation.com/click-events/
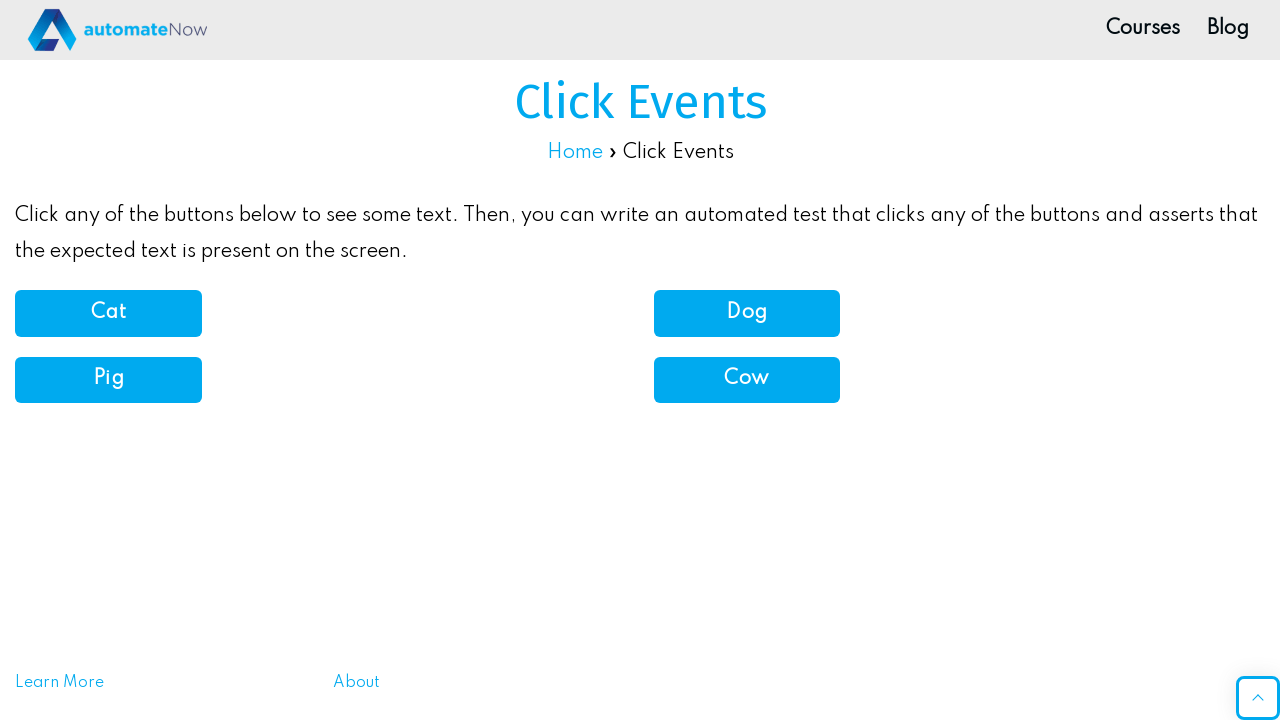

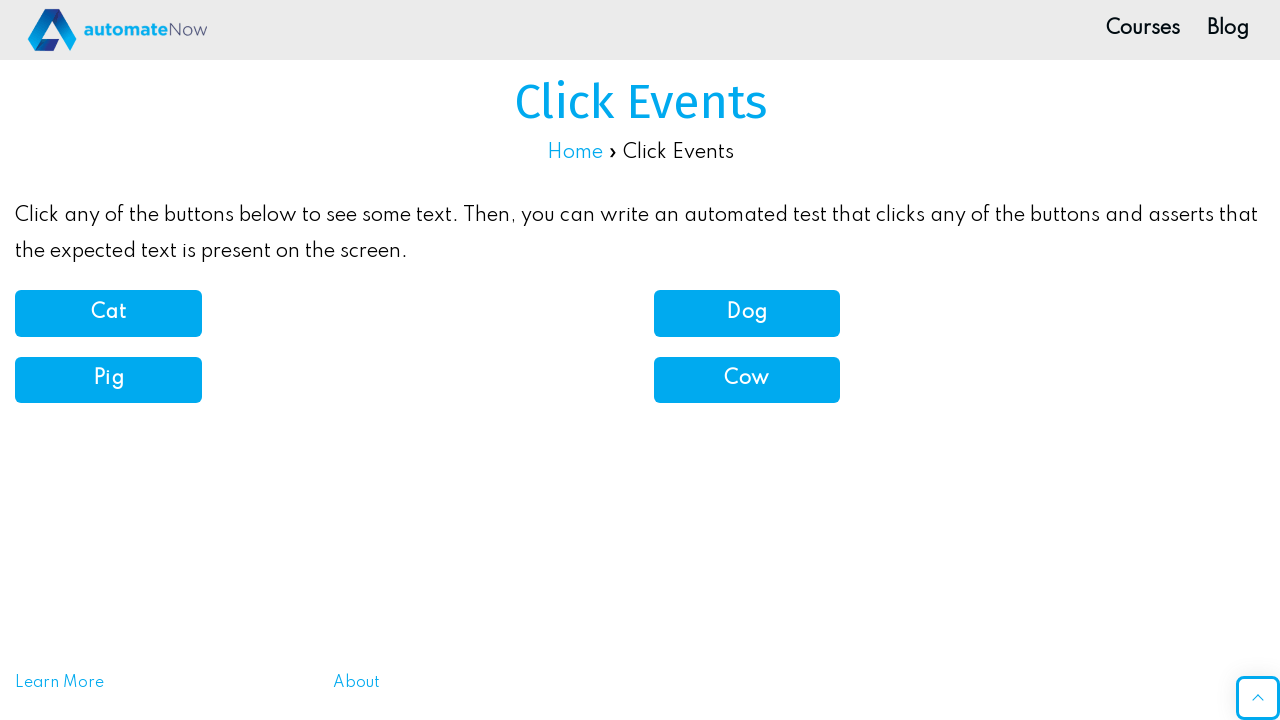